Tests drag and drop functionality by dragging a draggable element onto a droppable target on the jQuery UI demo page.

Starting URL: http://jqueryui.com/resources/demos/droppable/default.html

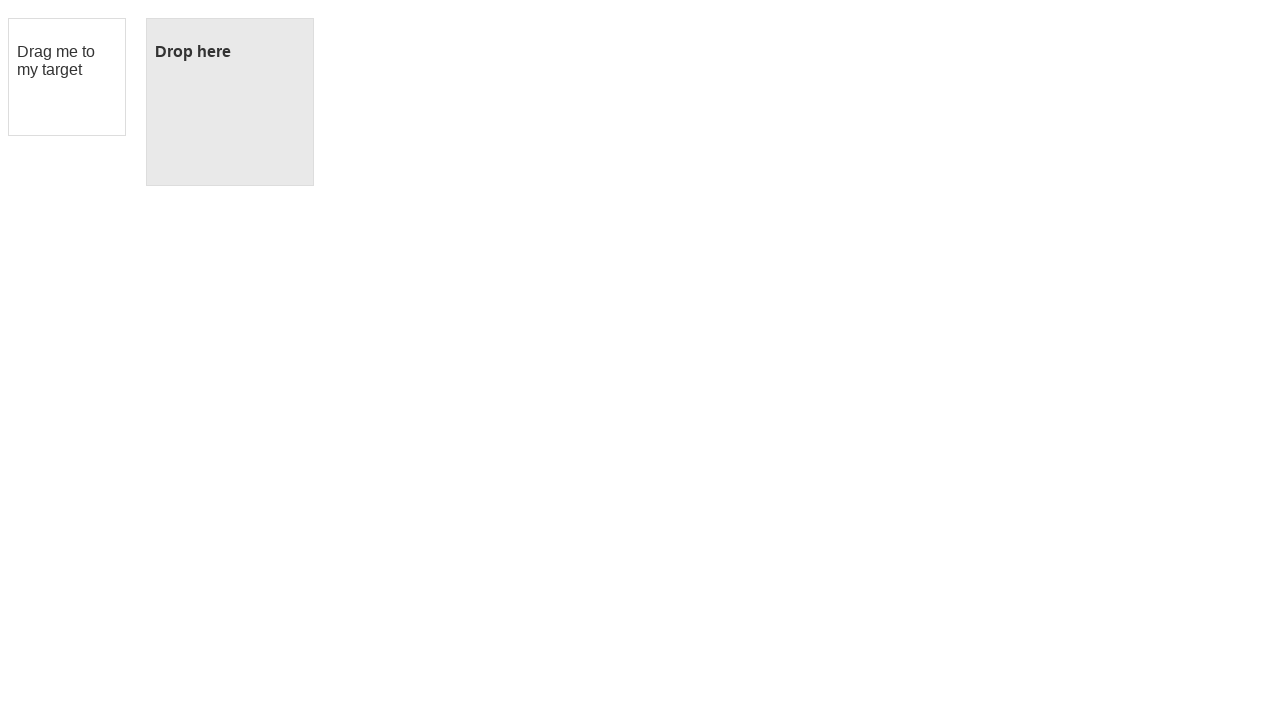

Located the draggable element
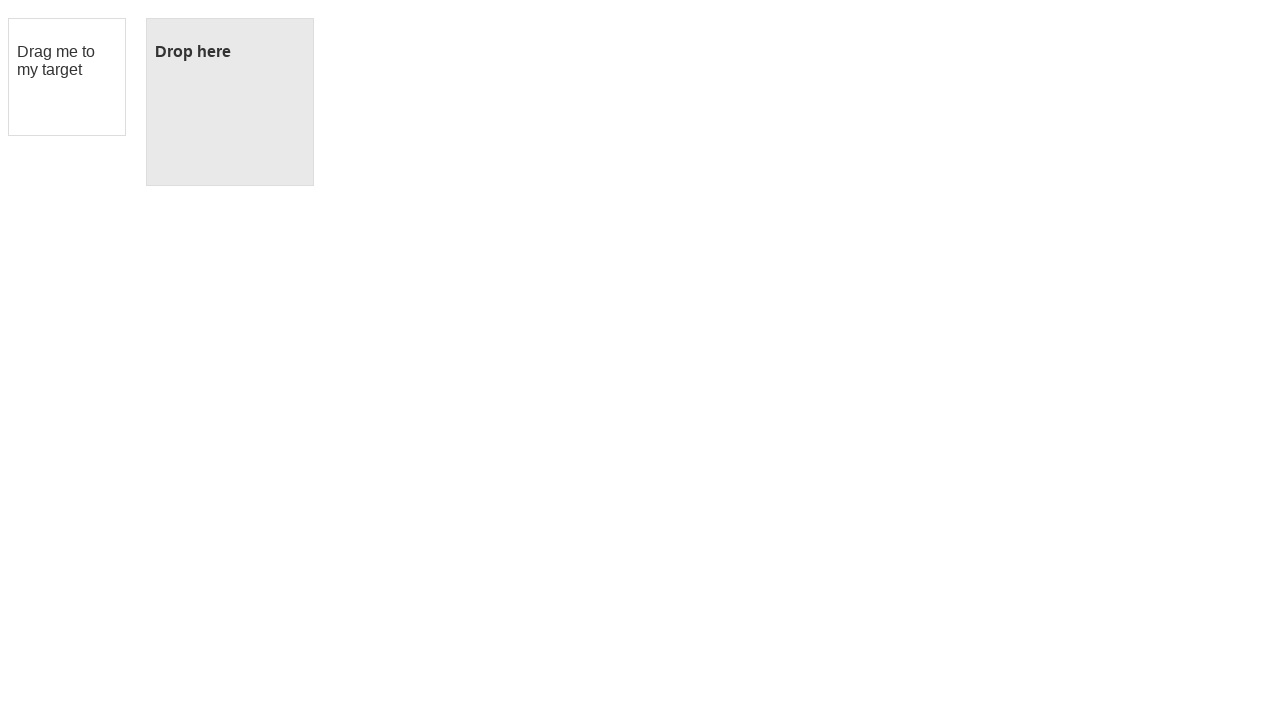

Located the droppable target element
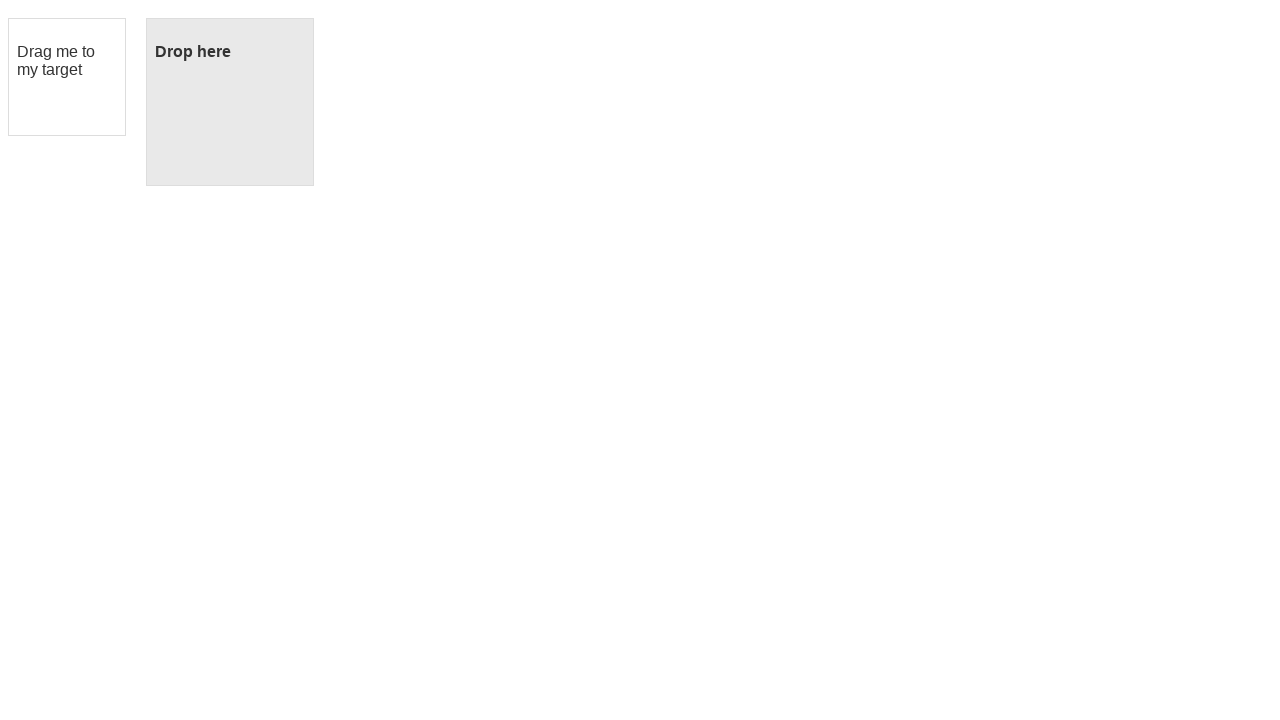

Dragged the draggable element onto the droppable target at (230, 102)
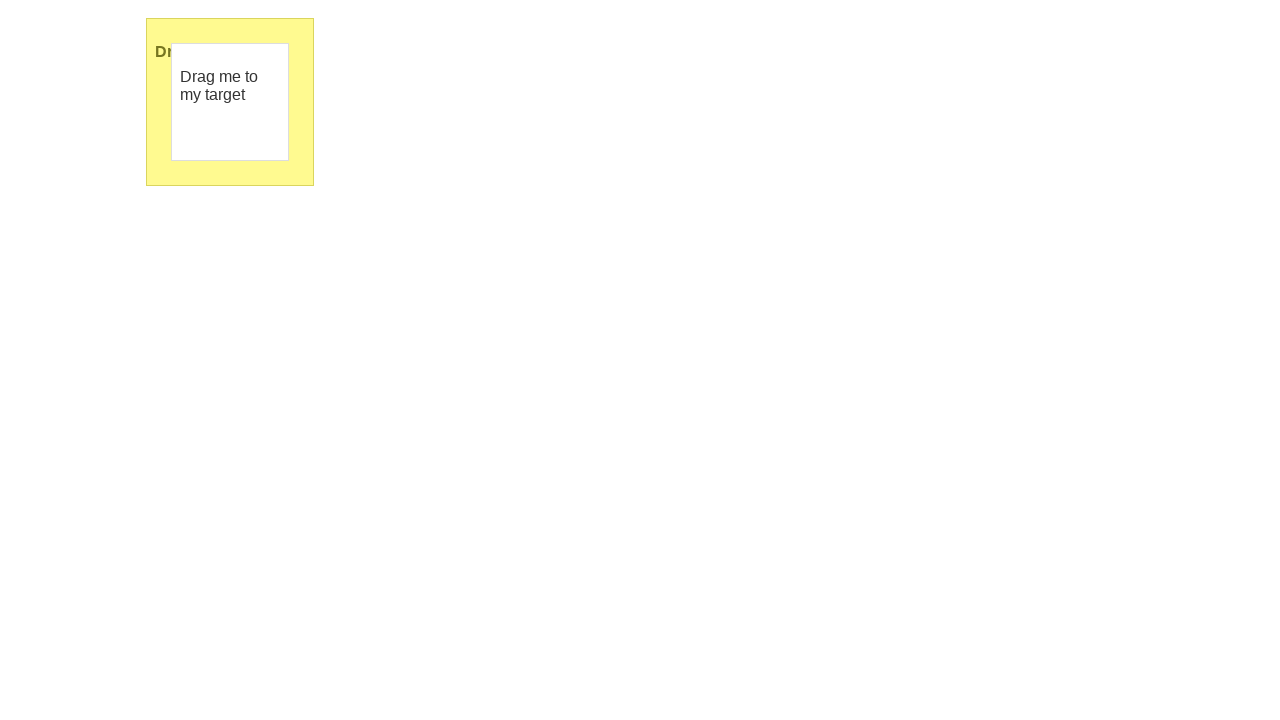

Verified drop was successful - droppable element now has ui-state-highlight class
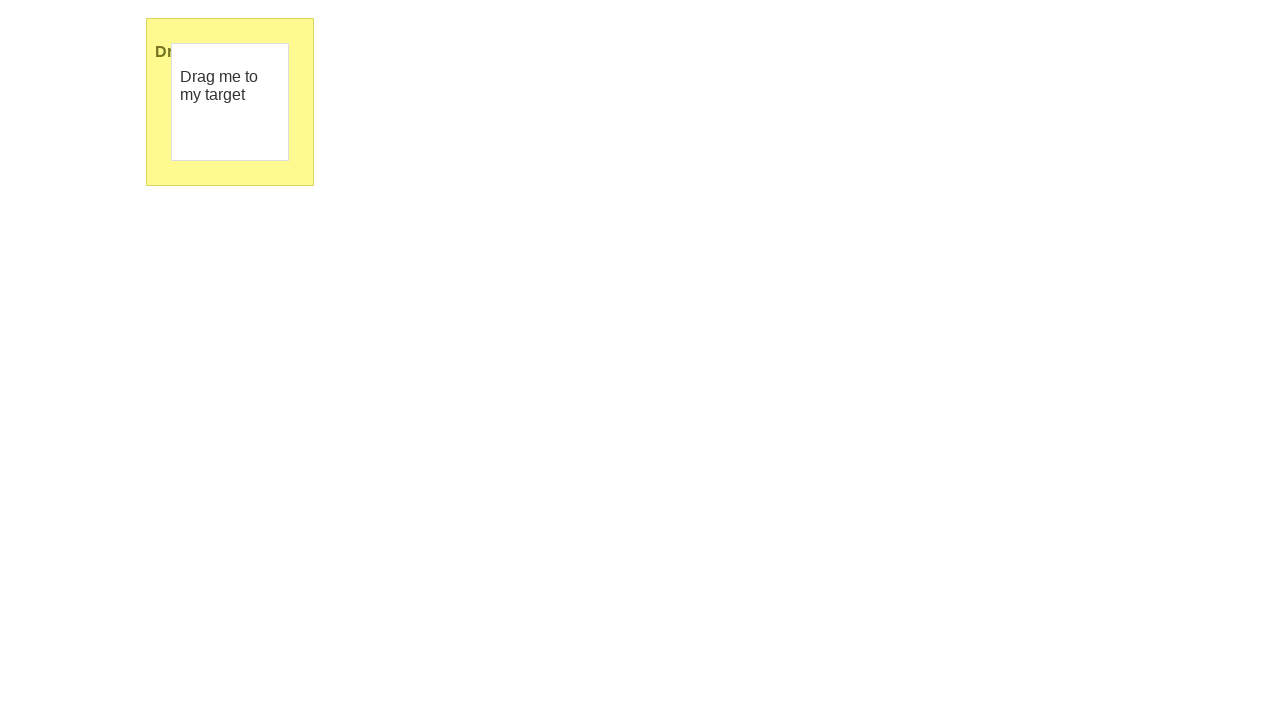

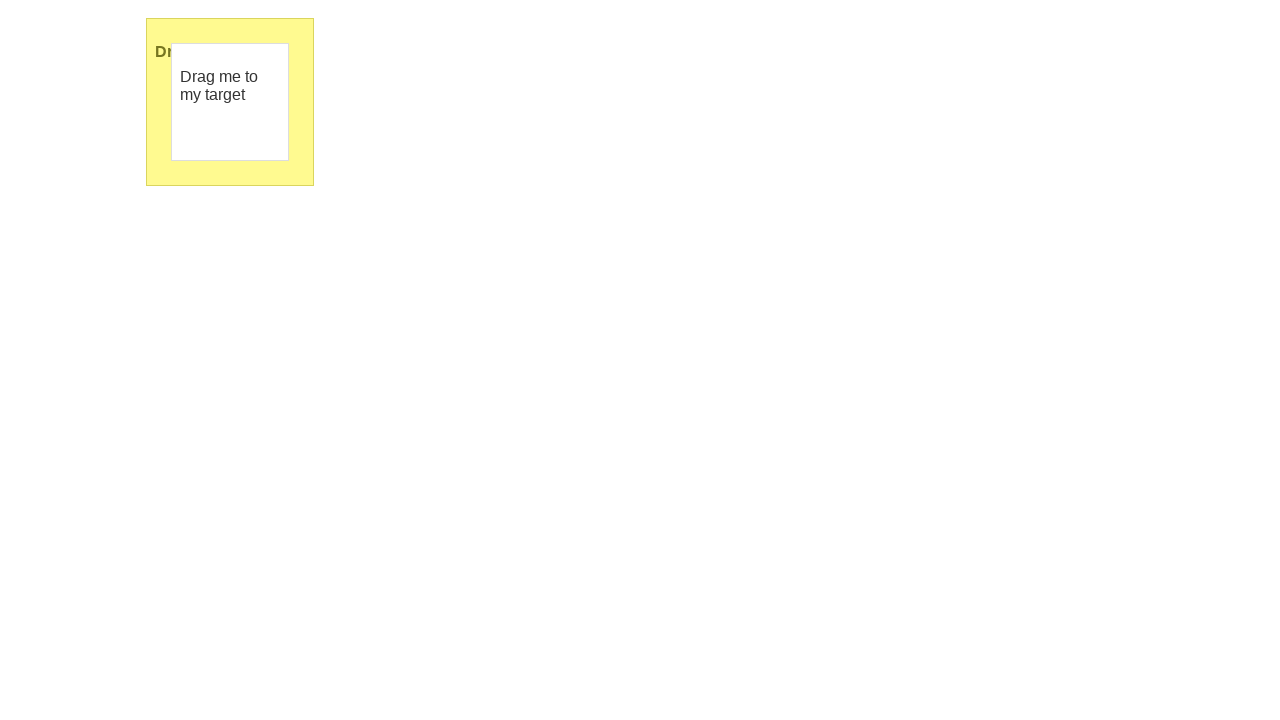